Tests confirm dialog dismissal by filling a name field, triggering a confirm dialog, and dismissing it

Starting URL: https://rahulshettyacademy.com/AutomationPractice/

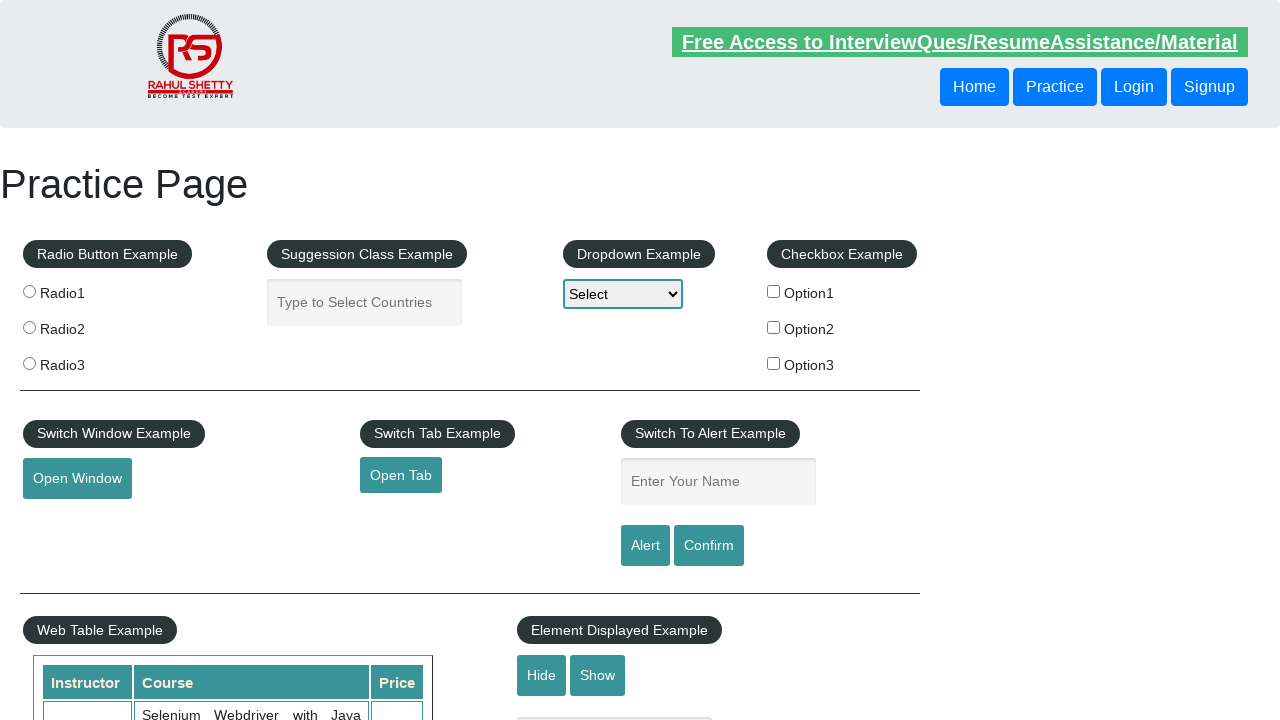

Filled name field with 'Jennifer Thompson' on #name
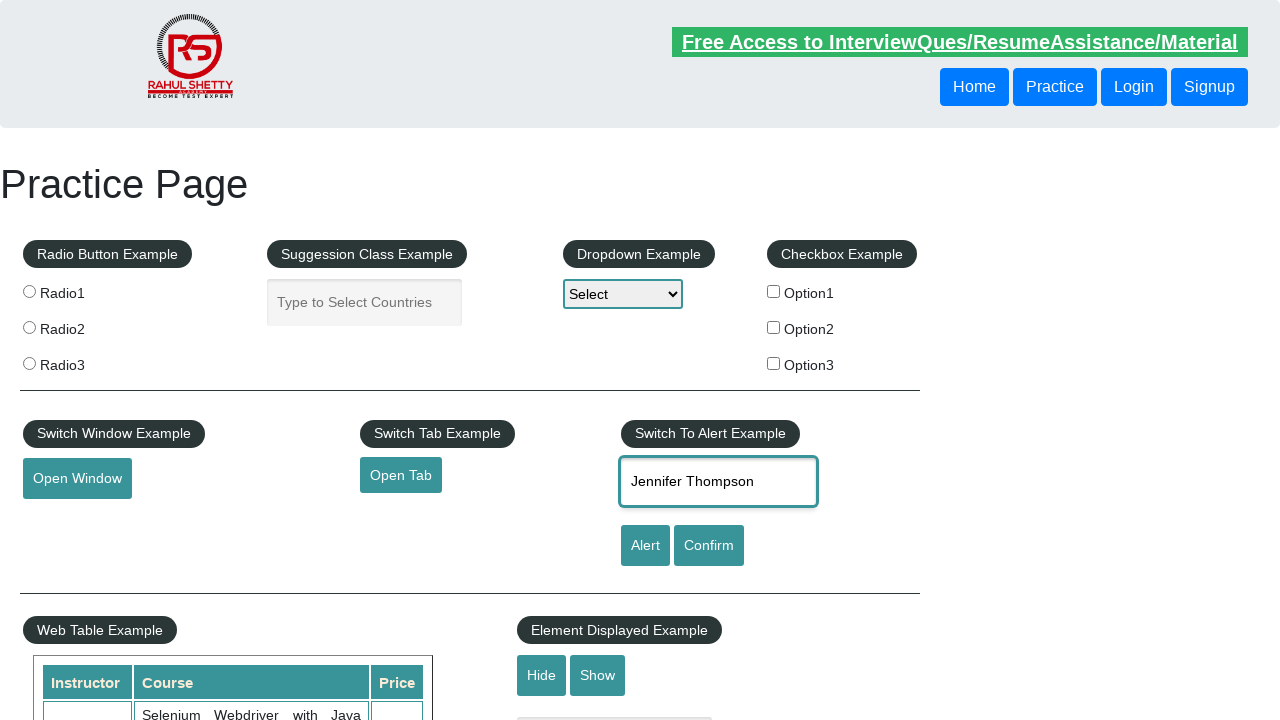

Set up dialog handler to dismiss confirm alerts
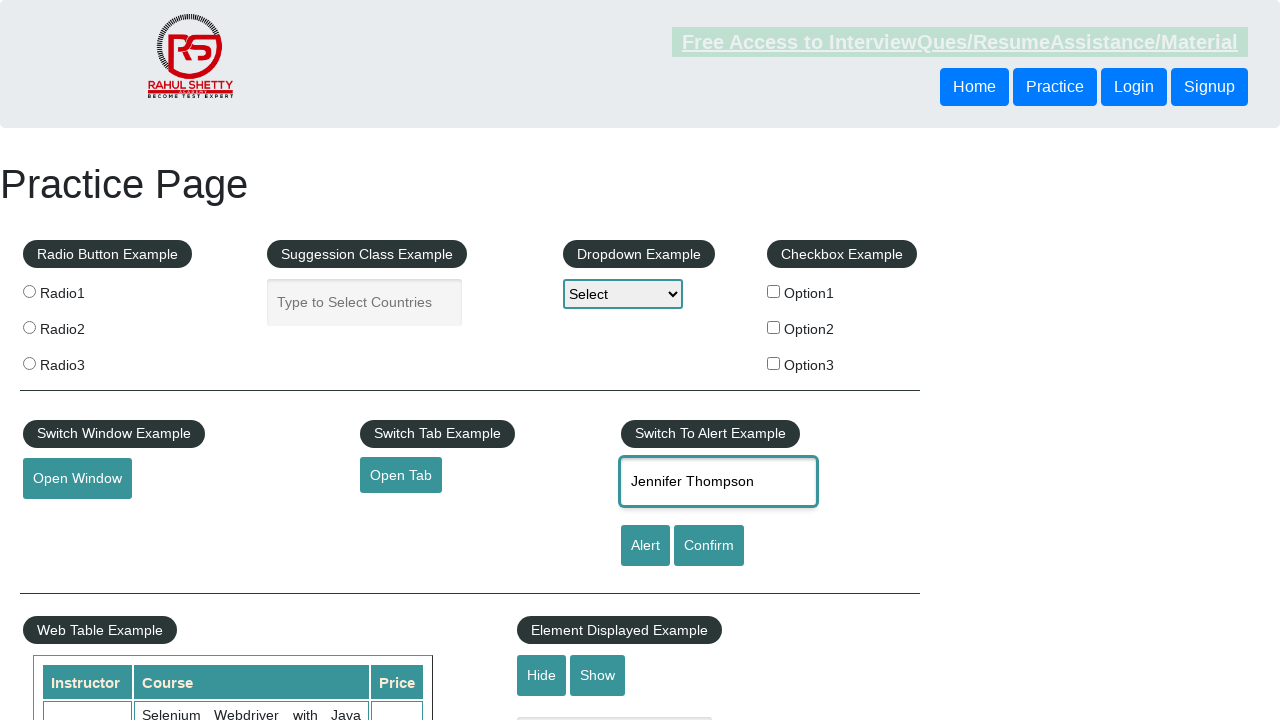

Clicked confirm button to trigger alert at (709, 546) on #confirmbtn
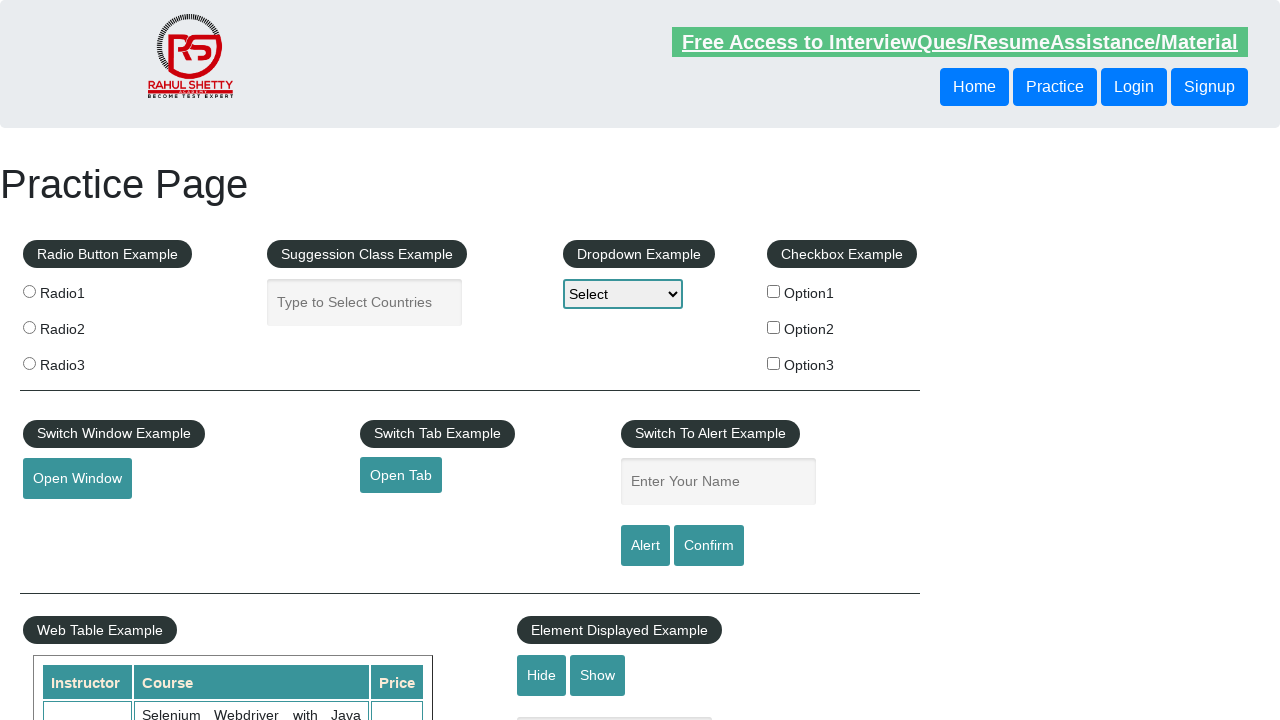

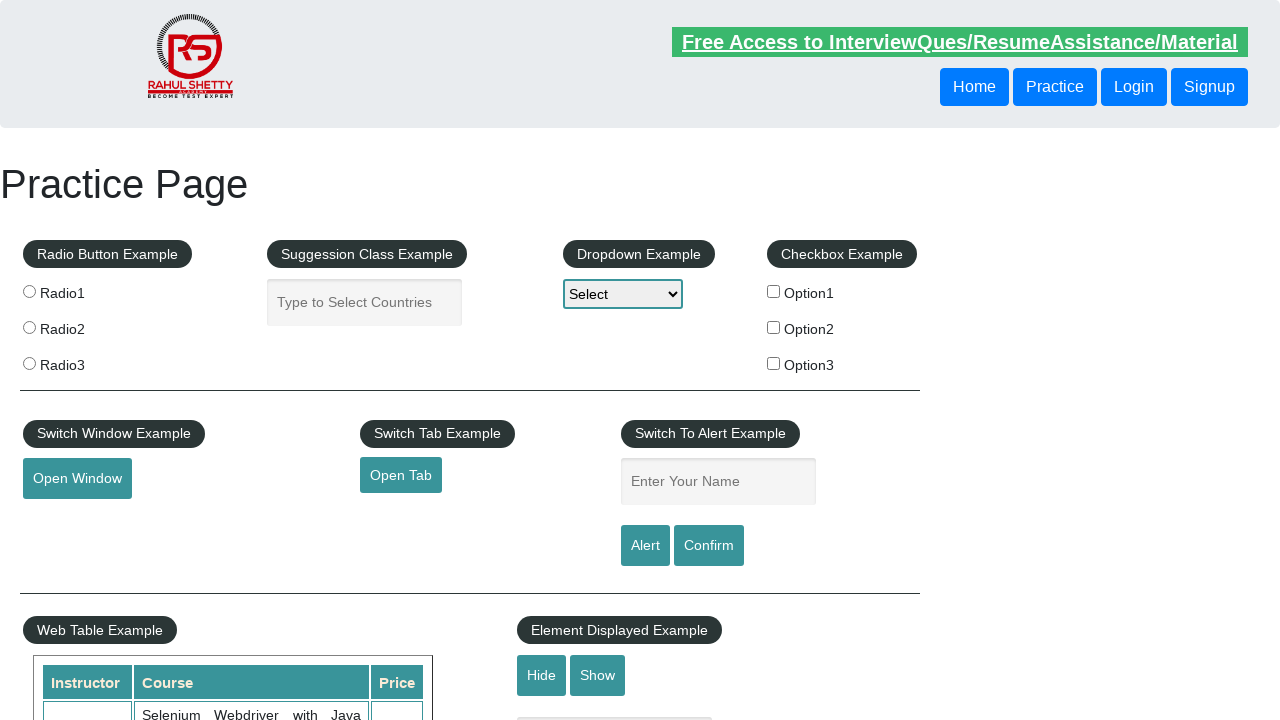